Tests the jQuery UI Accordion widget by switching to the demo iframe and clicking through each accordion section to expand them sequentially.

Starting URL: https://jqueryui.com/accordion/

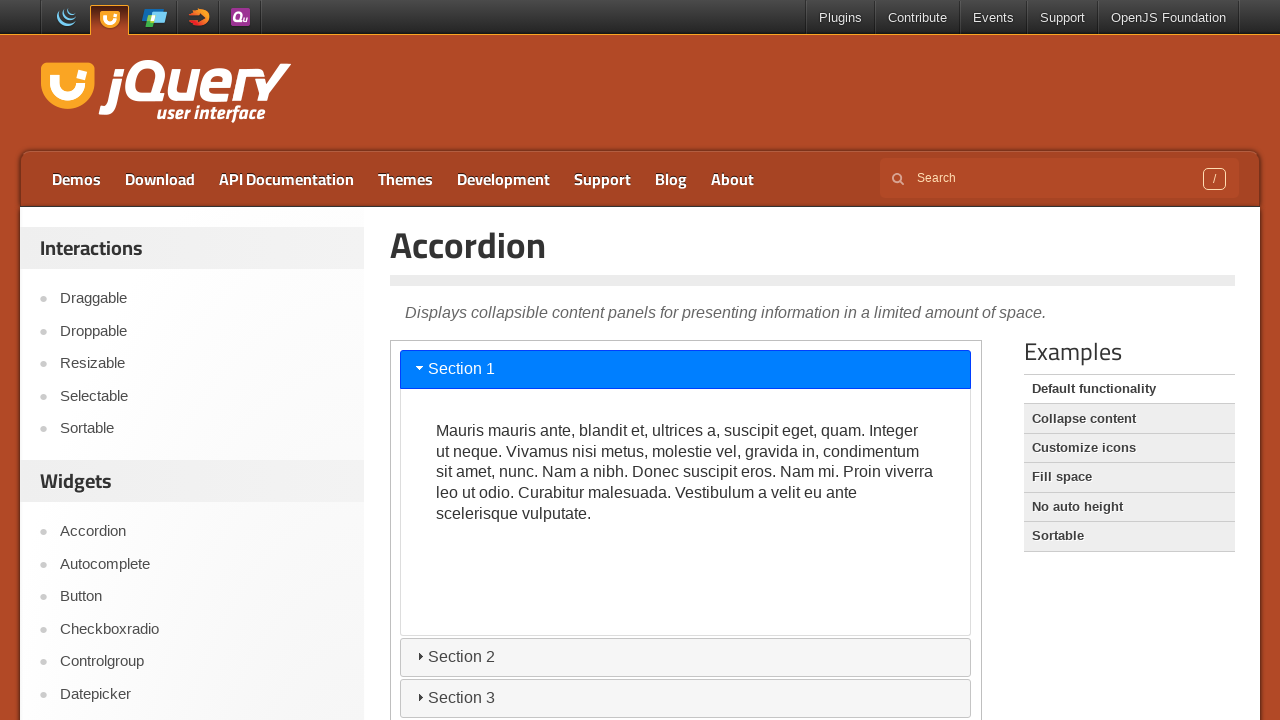

Located the demo iframe
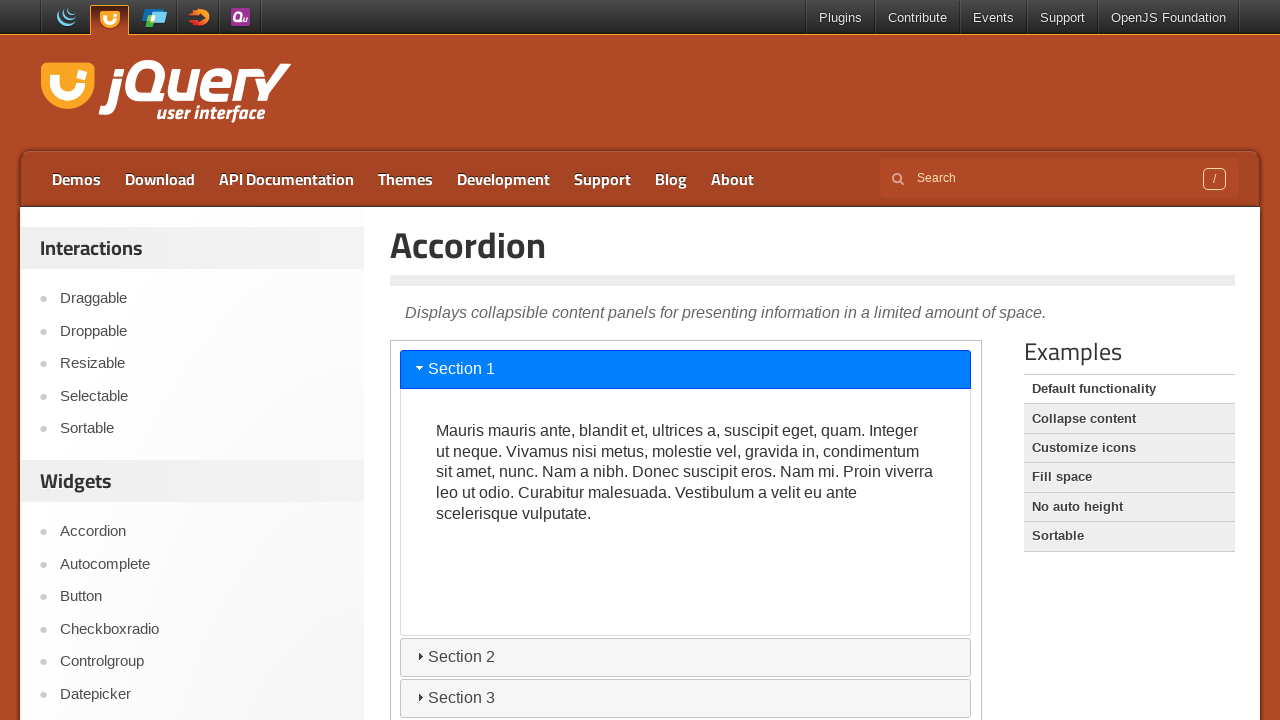

Accordion widget loaded and became visible
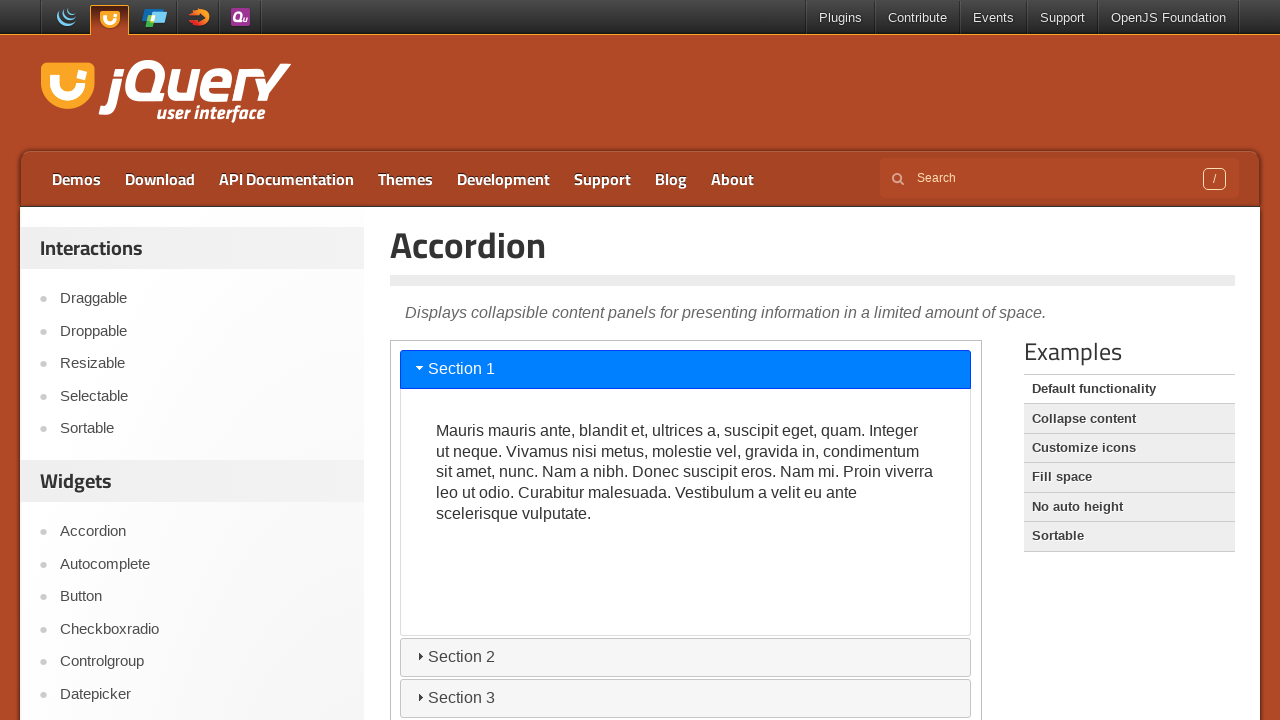

Clicked Section 2 header to expand it at (686, 657) on iframe >> nth=0 >> internal:control=enter-frame >> #ui-id-3
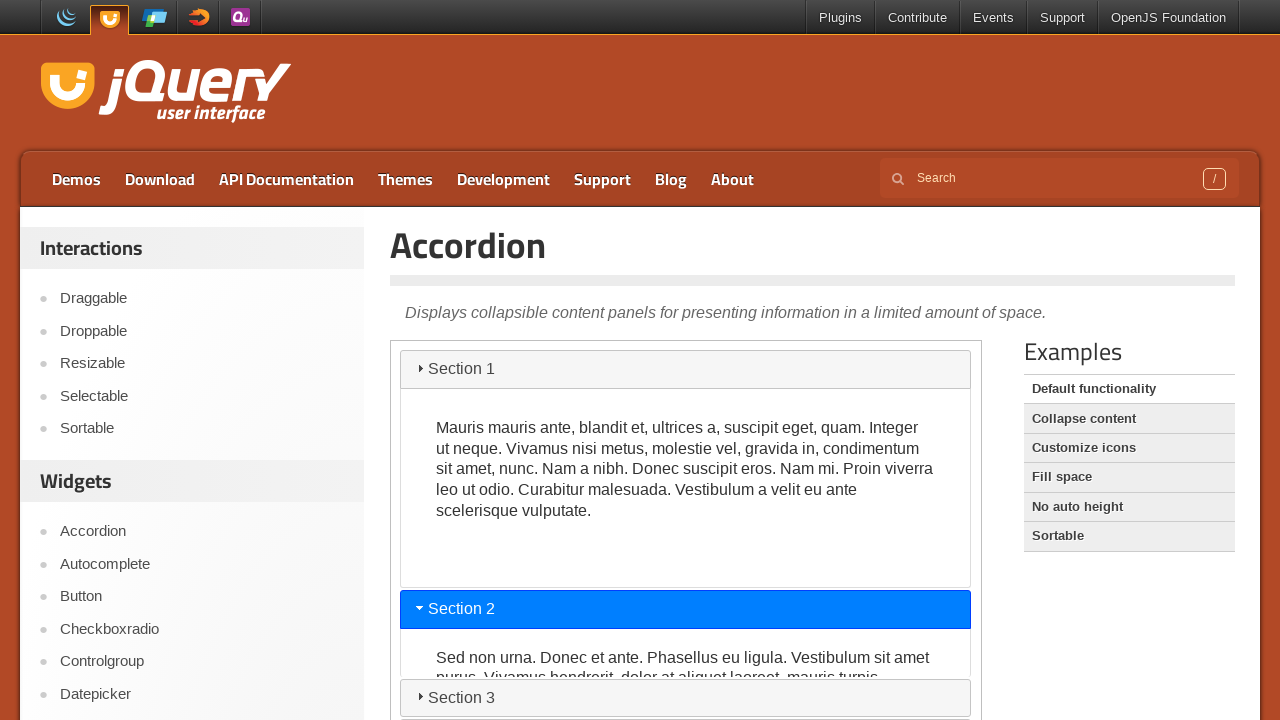

Section 2 content expanded and became visible
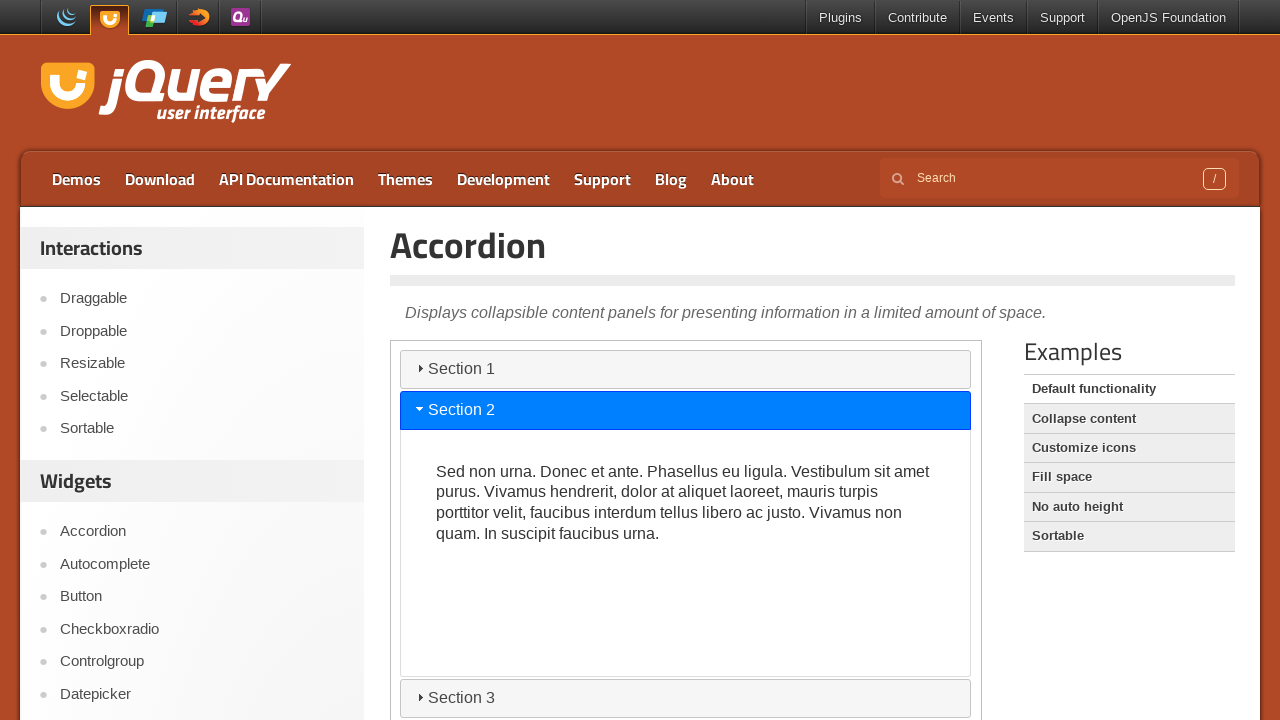

Clicked Section 3 header to expand it at (686, 698) on iframe >> nth=0 >> internal:control=enter-frame >> #ui-id-5
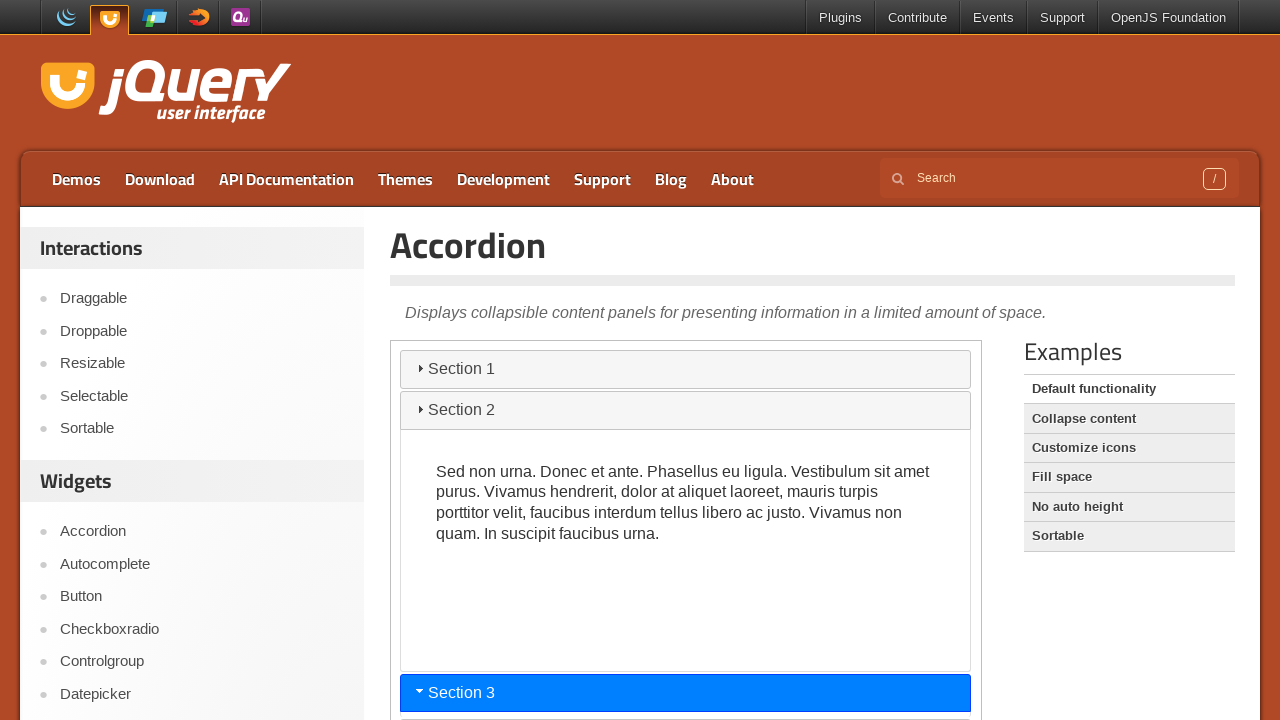

Section 3 content expanded and became visible
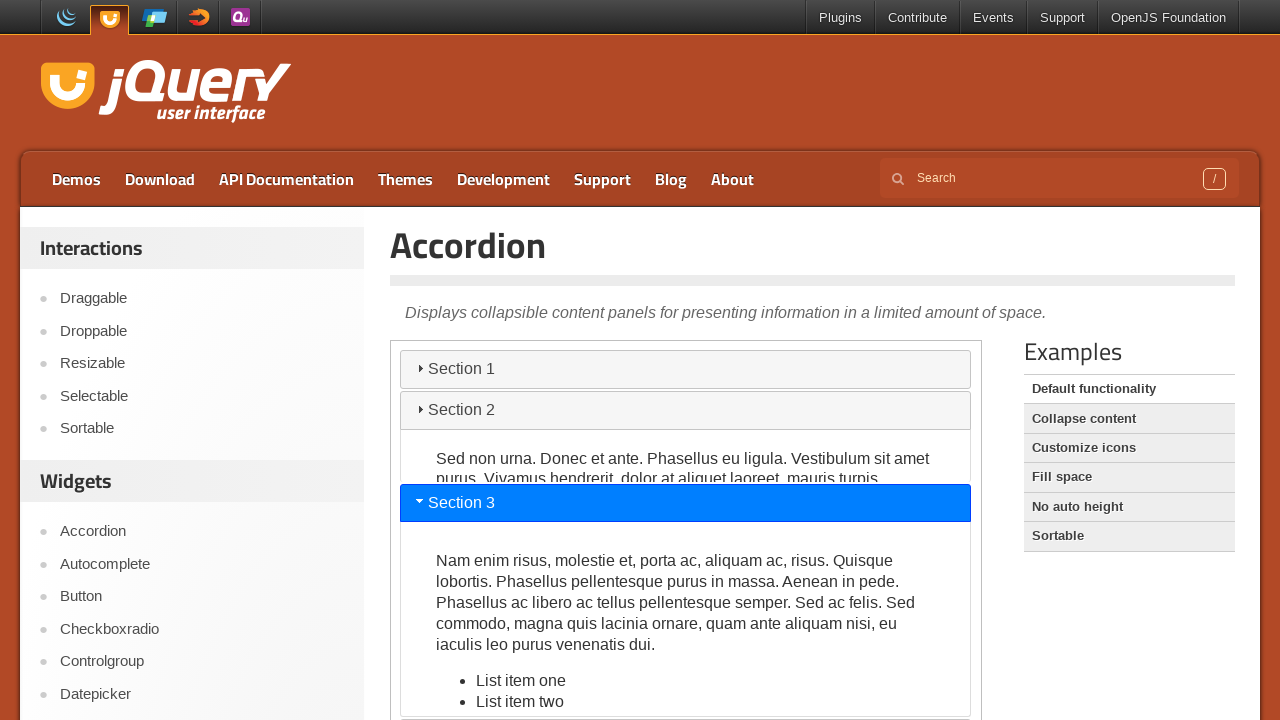

Clicked Section 4 header to expand it at (686, 701) on iframe >> nth=0 >> internal:control=enter-frame >> #ui-id-7
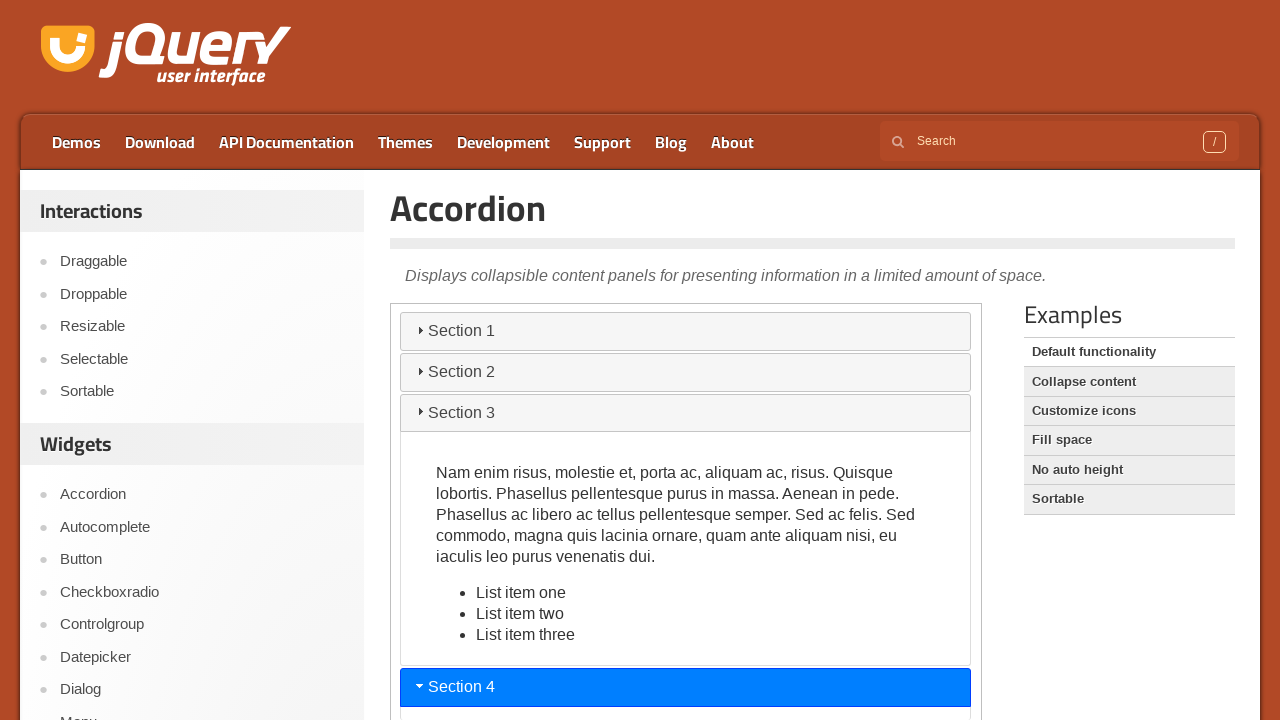

Section 4 content expanded and became visible
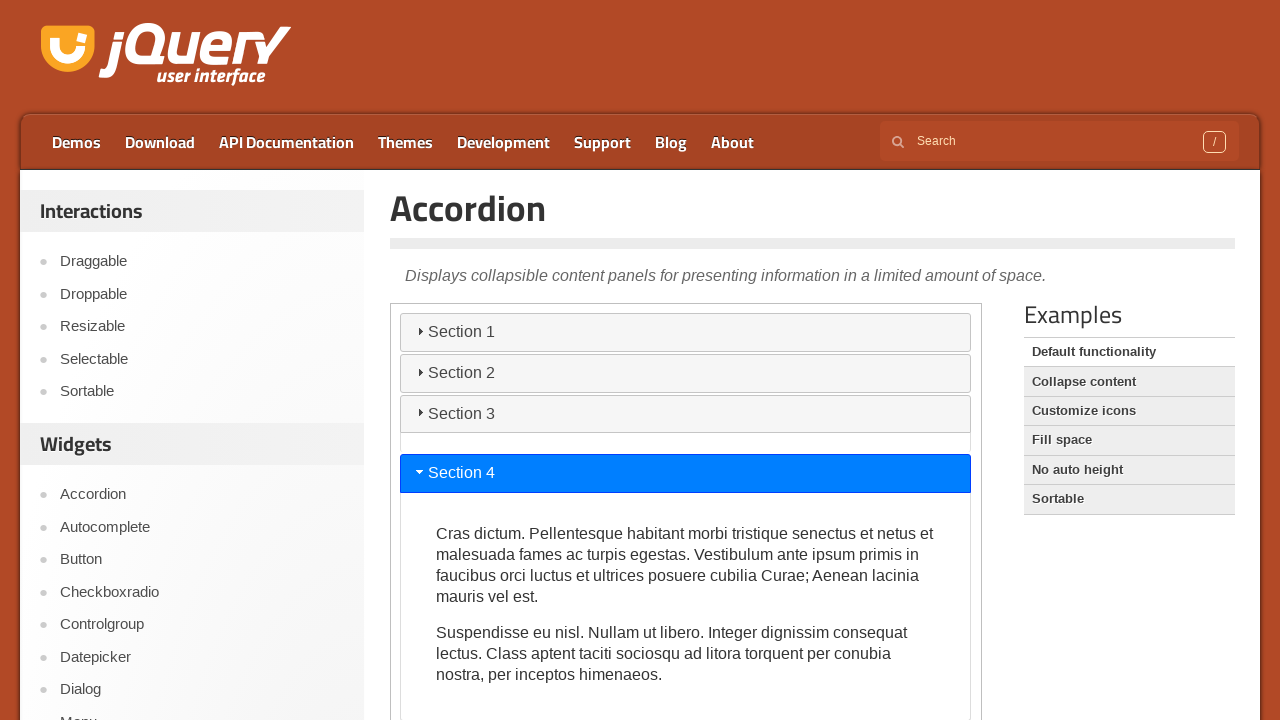

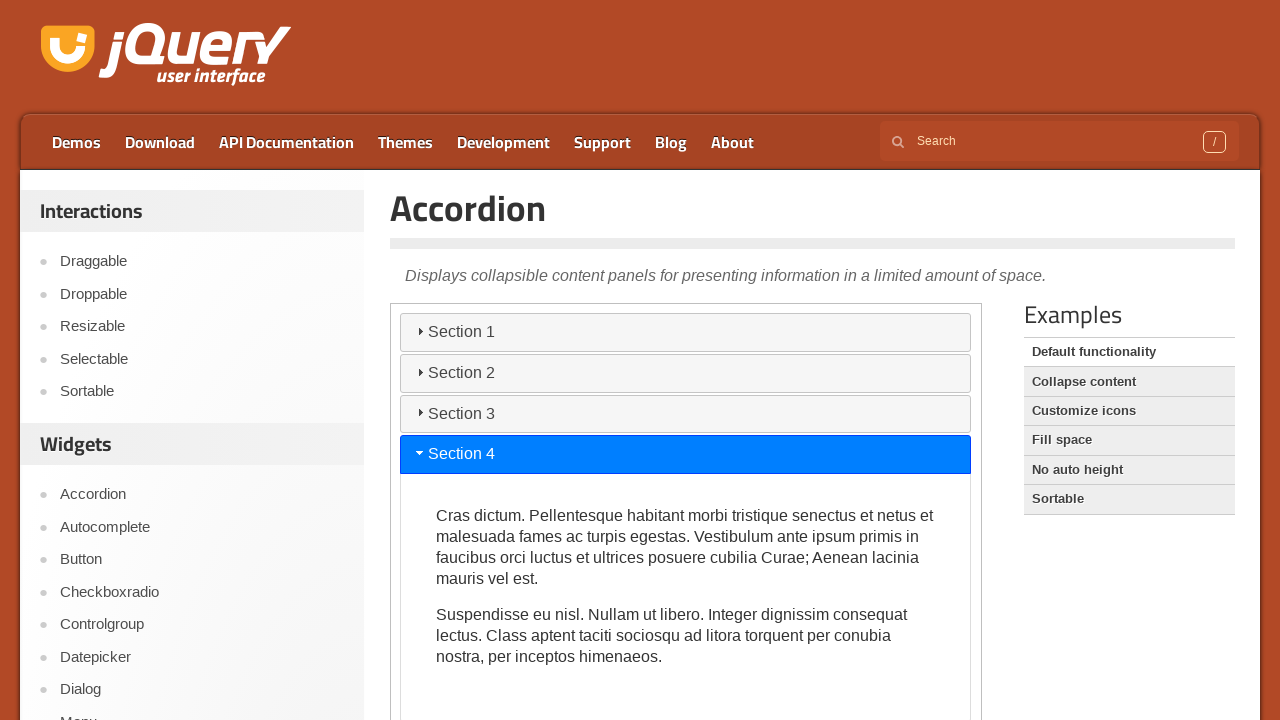